Tests iframe interaction on Rediff.com by switching to a money iframe, performing a stock search for TCS, and switching back to the parent window

Starting URL: https://www.rediff.com/

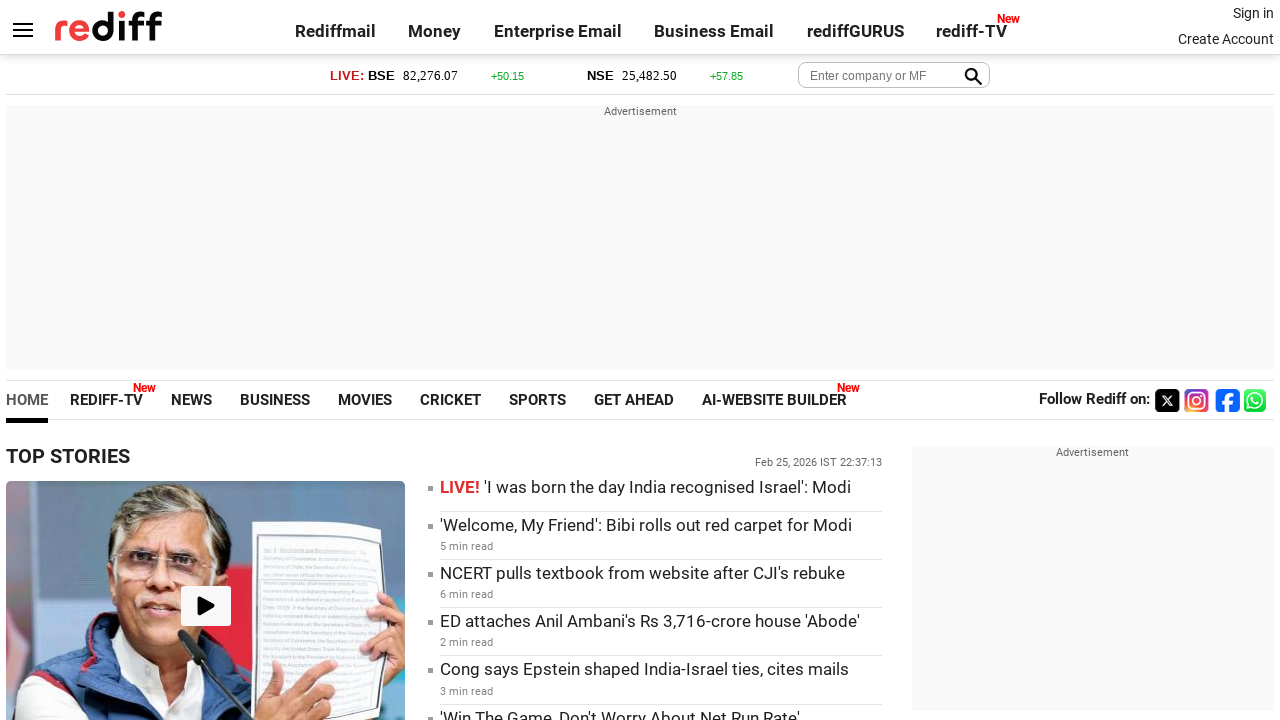

Switched to money iframe on Rediff.com
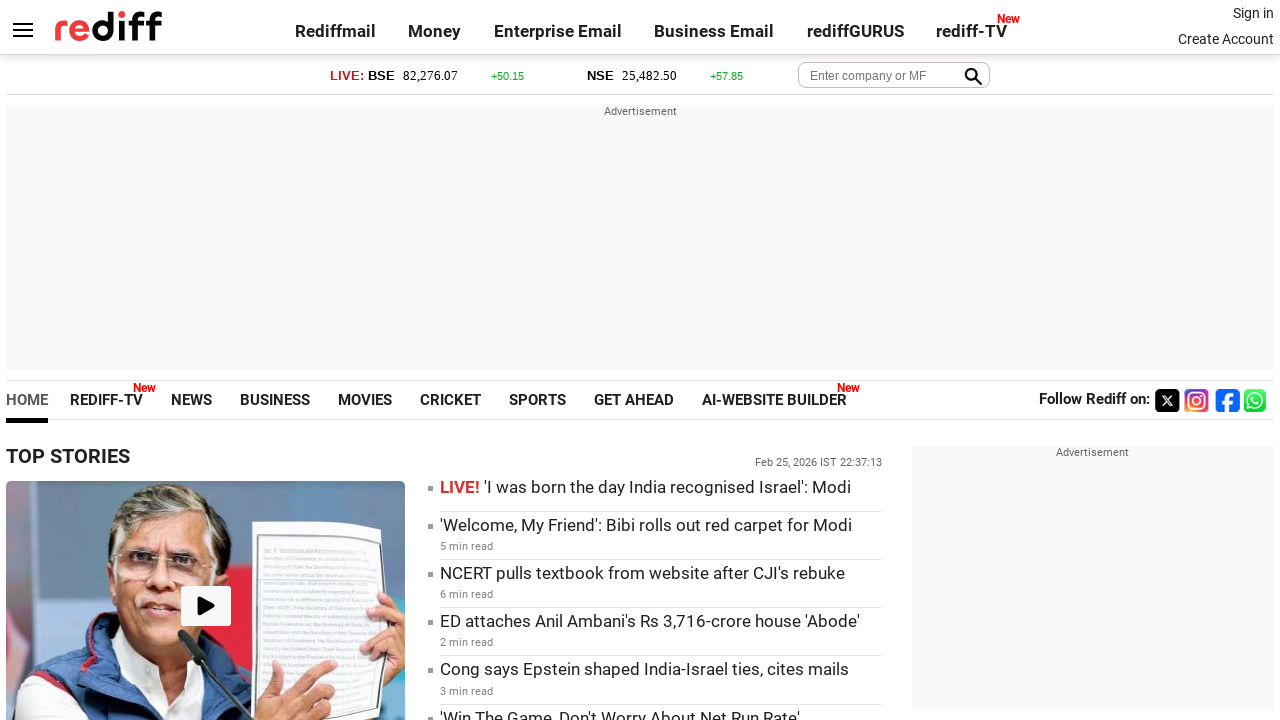

Filled stock search field with 'TCS' in money iframe on #query
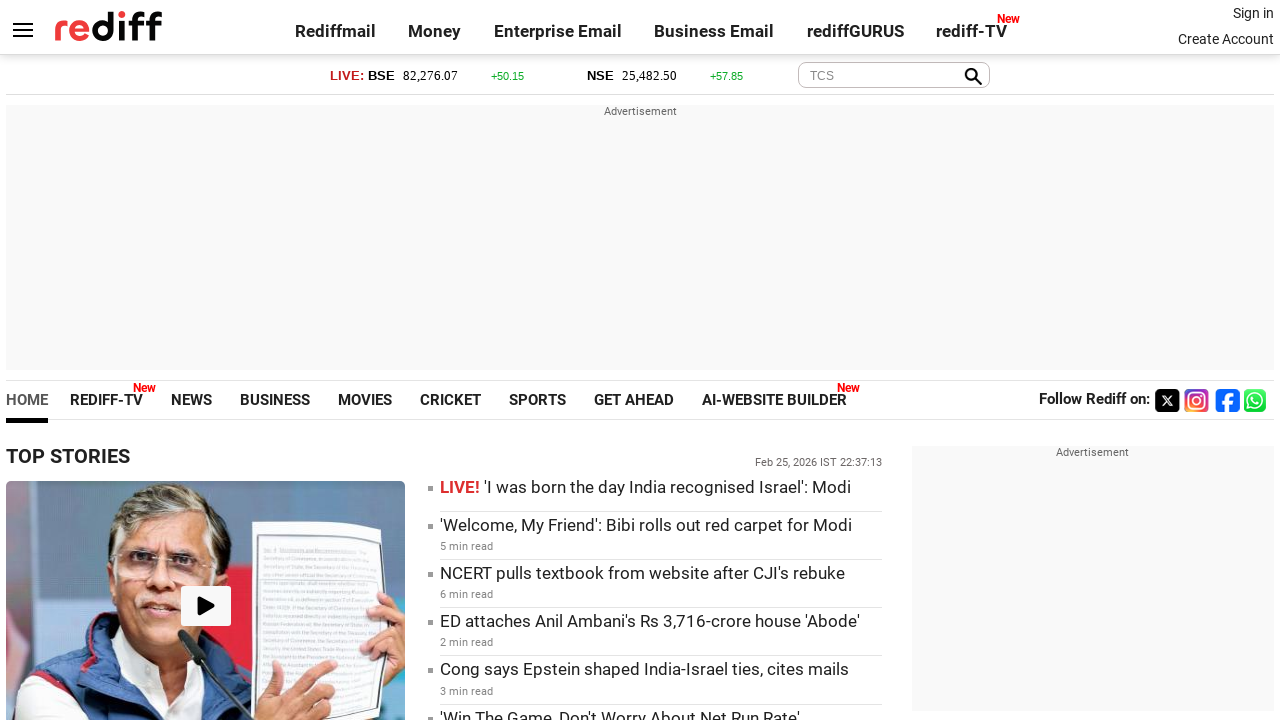

Clicked search button to search for TCS stock at (969, 76) on .getqbtn
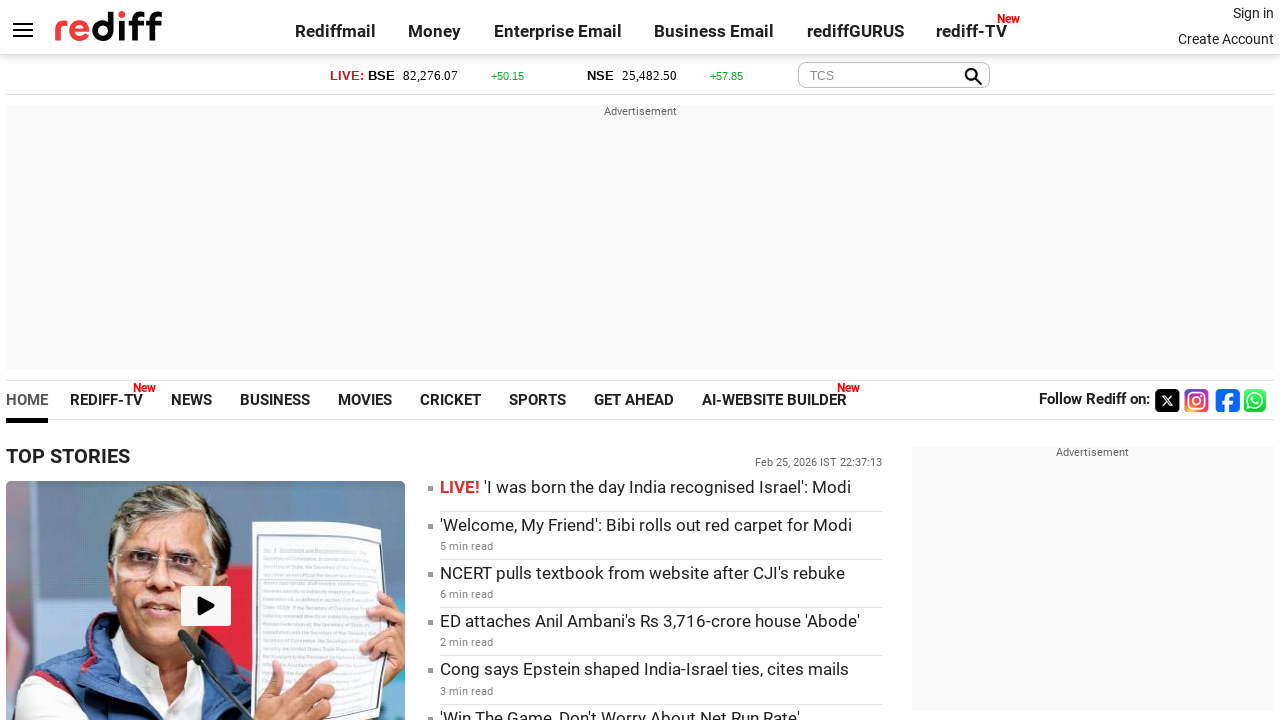

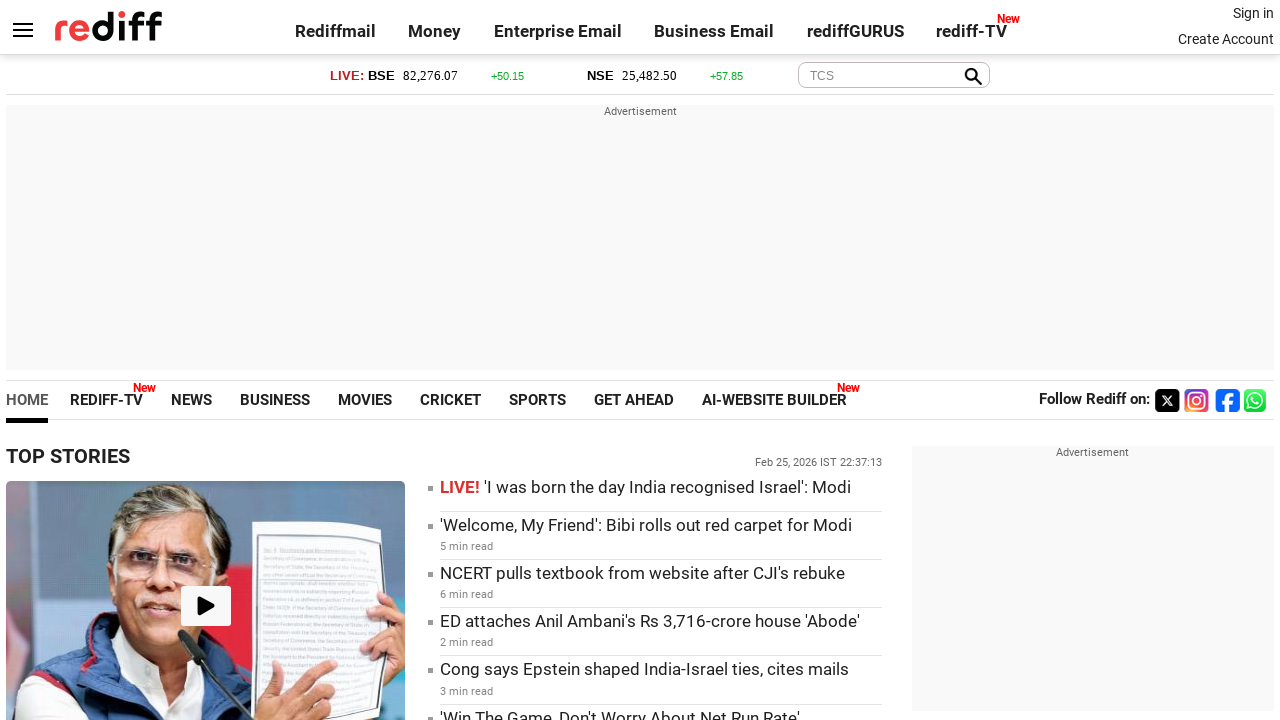